Tests drag and drop functionality by dragging an element and dropping it onto a target

Starting URL: https://jqueryui.com/droppable/

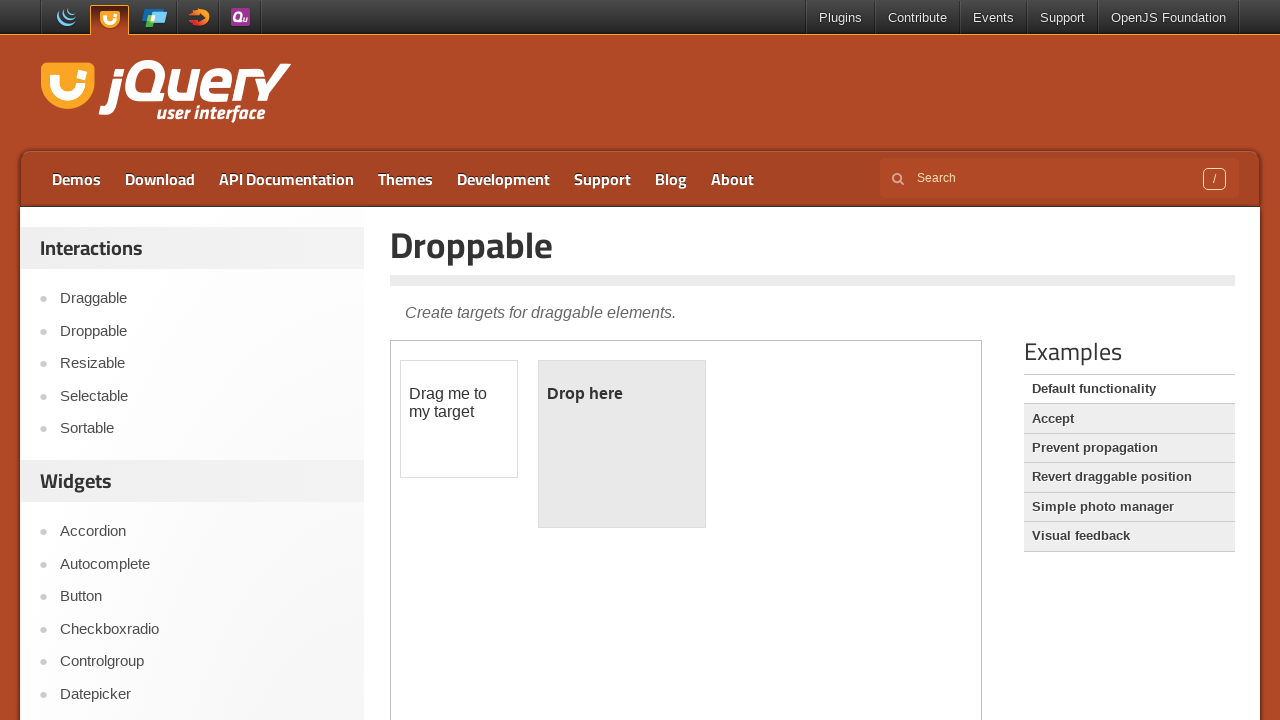

Located the iframe containing drag and drop elements
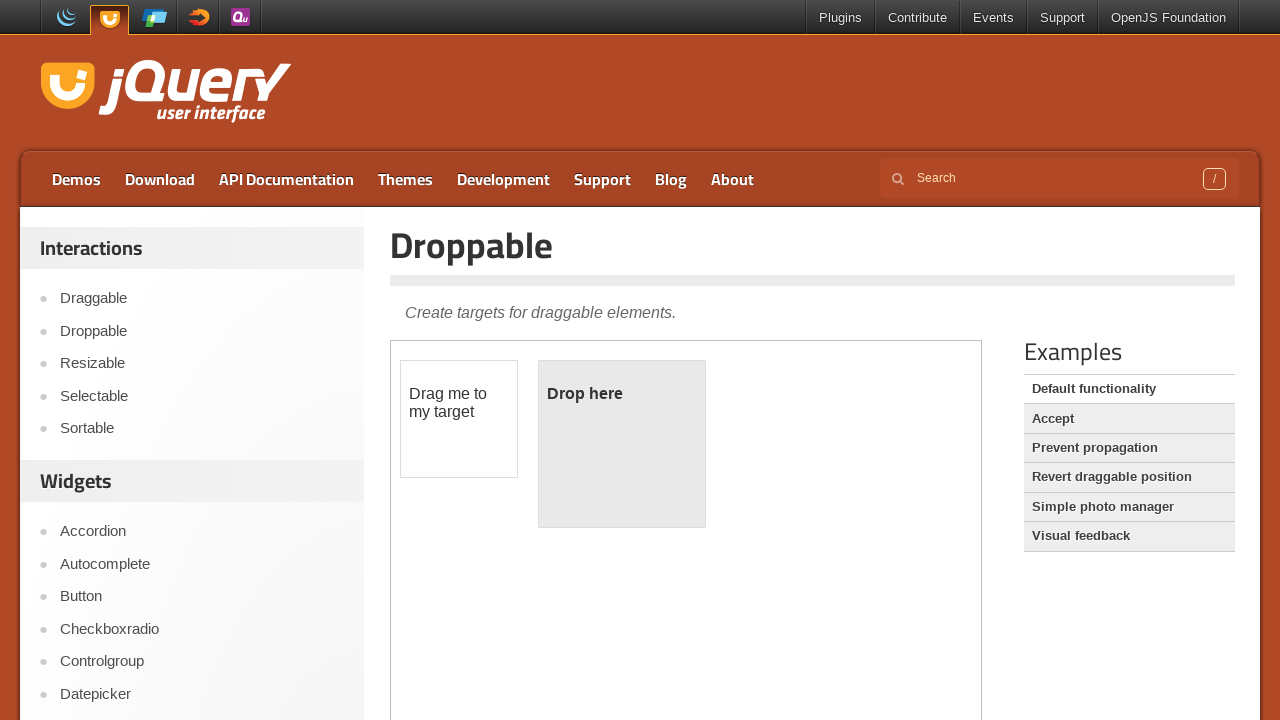

Located the draggable element
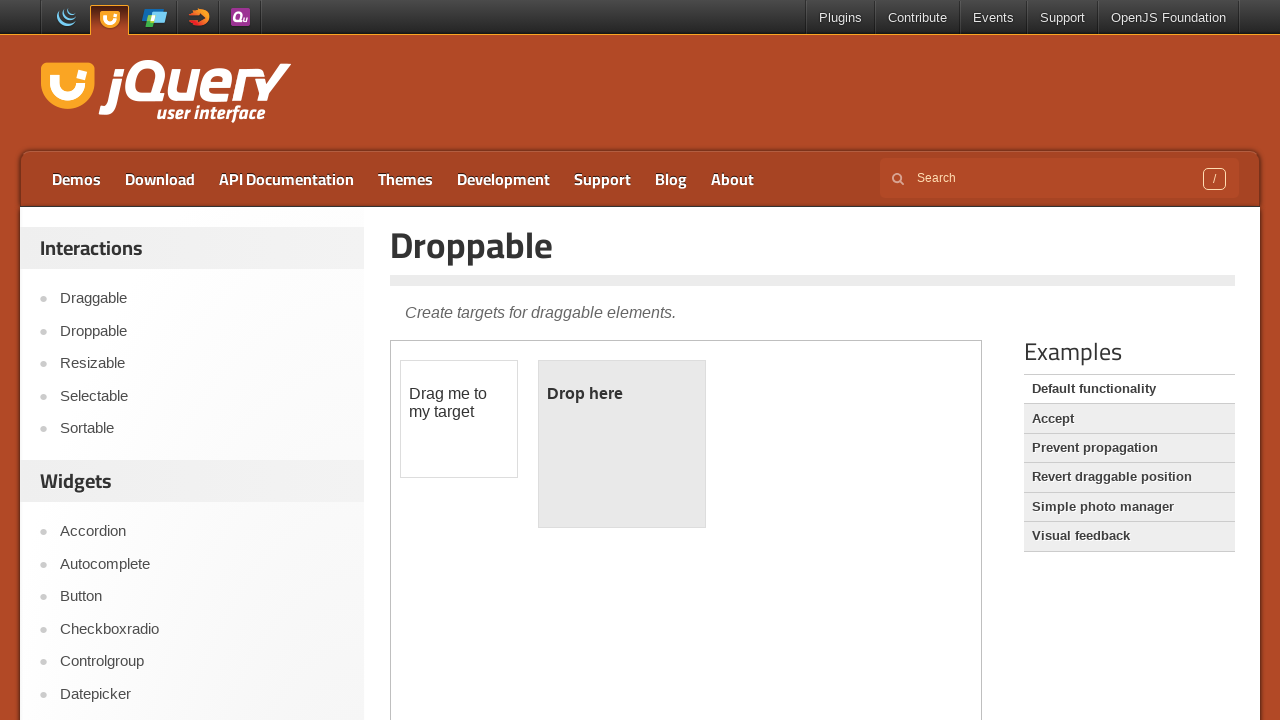

Located the droppable target element
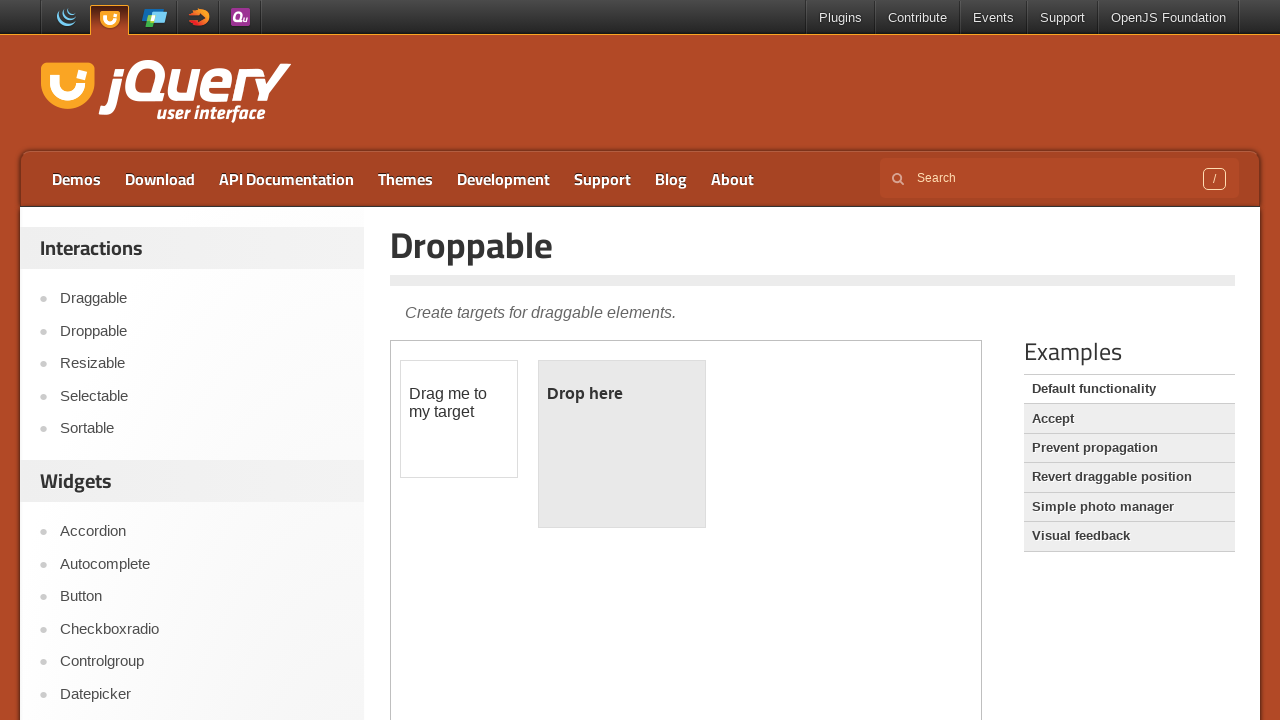

Dragged the draggable element and dropped it onto the droppable target at (622, 444)
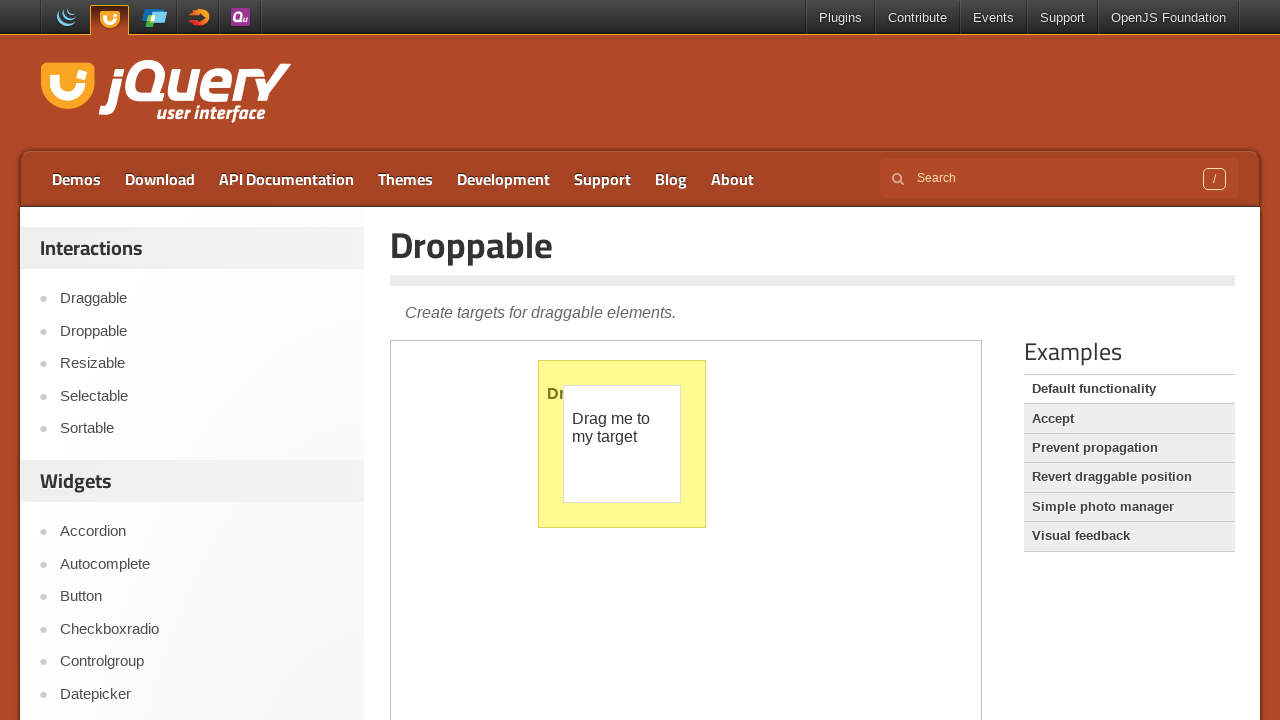

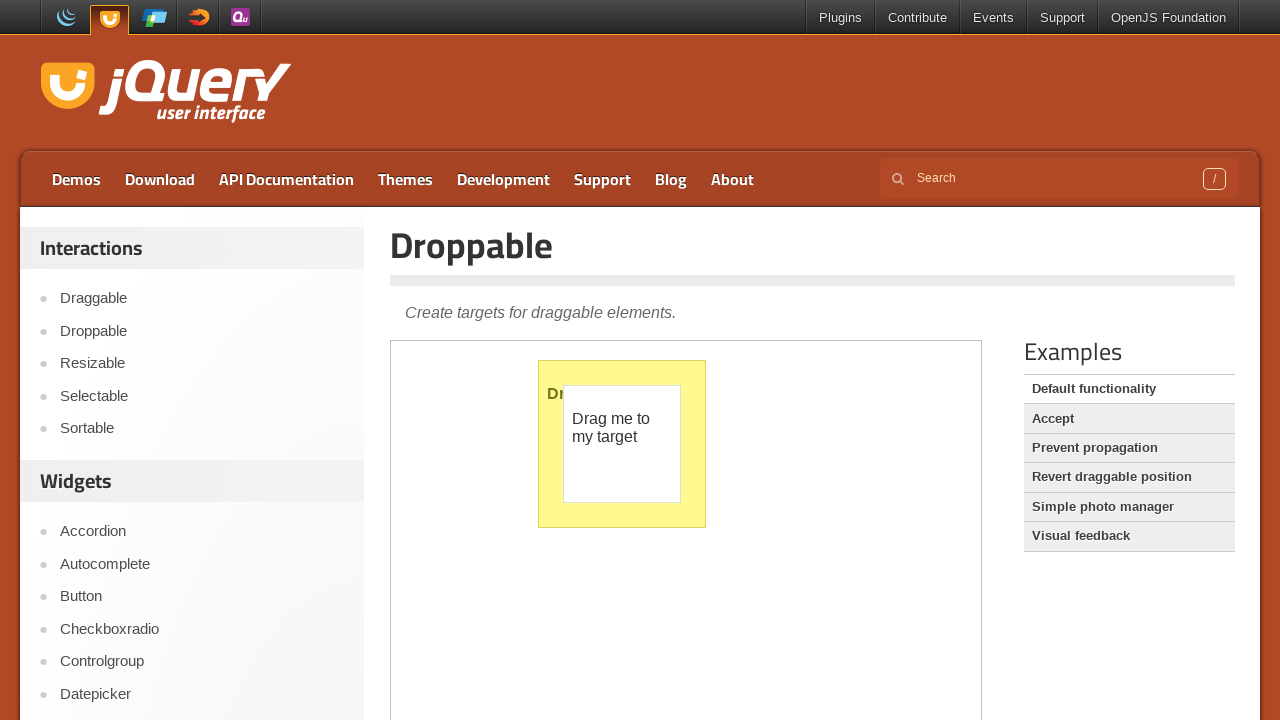